Tests dynamic controls functionality by verifying a textbox is initially disabled, clicking the Enable button, waiting for the textbox to become enabled, and verifying the success message is displayed.

Starting URL: https://the-internet.herokuapp.com/dynamic_controls

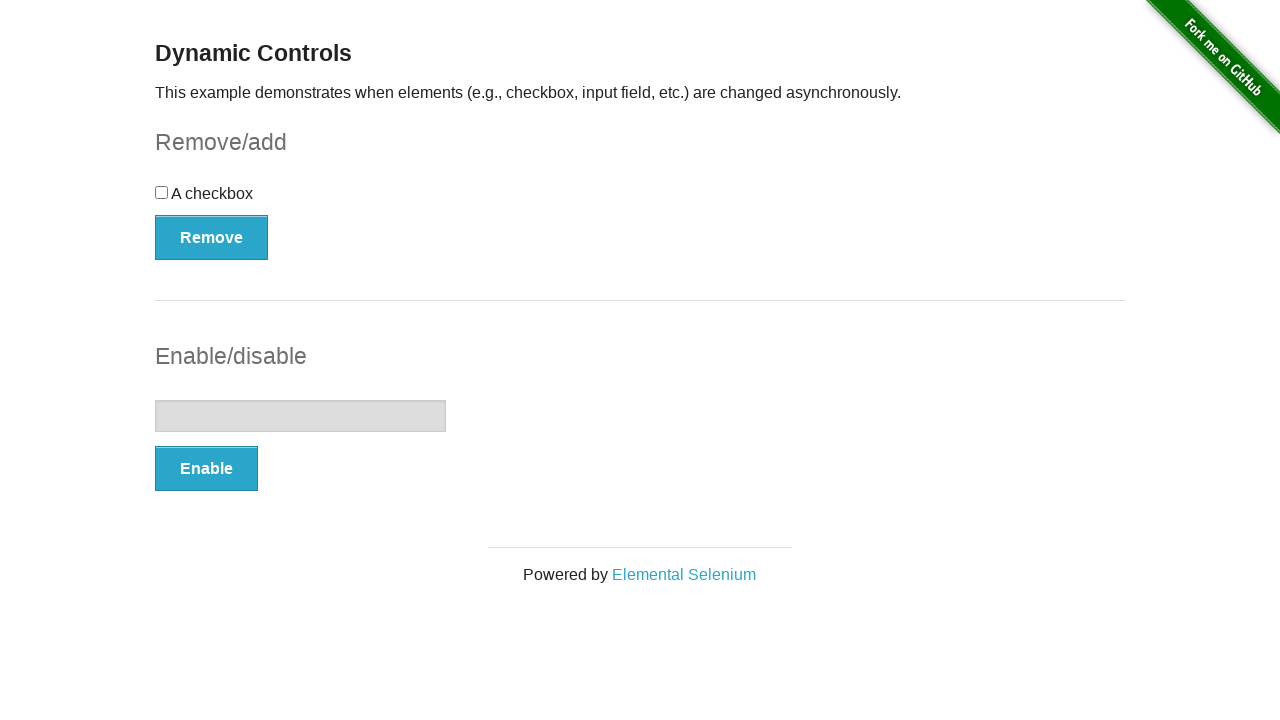

Verified textbox is initially disabled
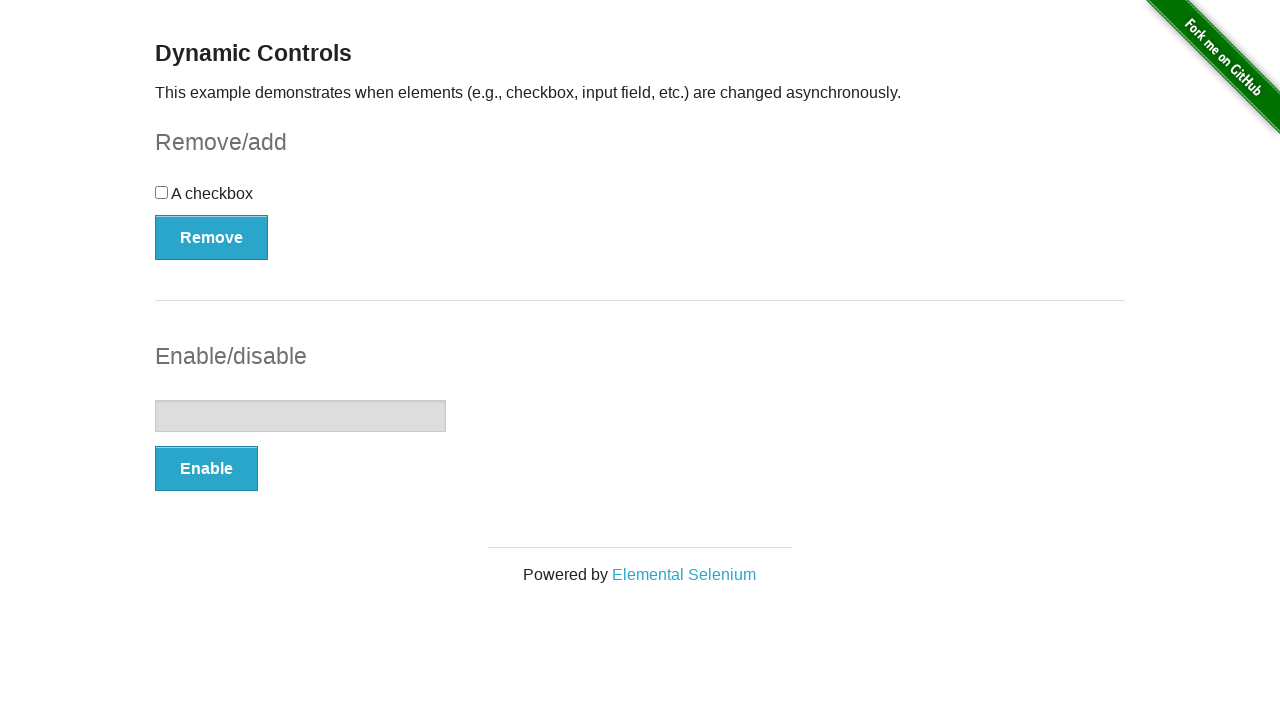

Clicked the Enable button at (206, 469) on xpath=//*[text()='Enable']
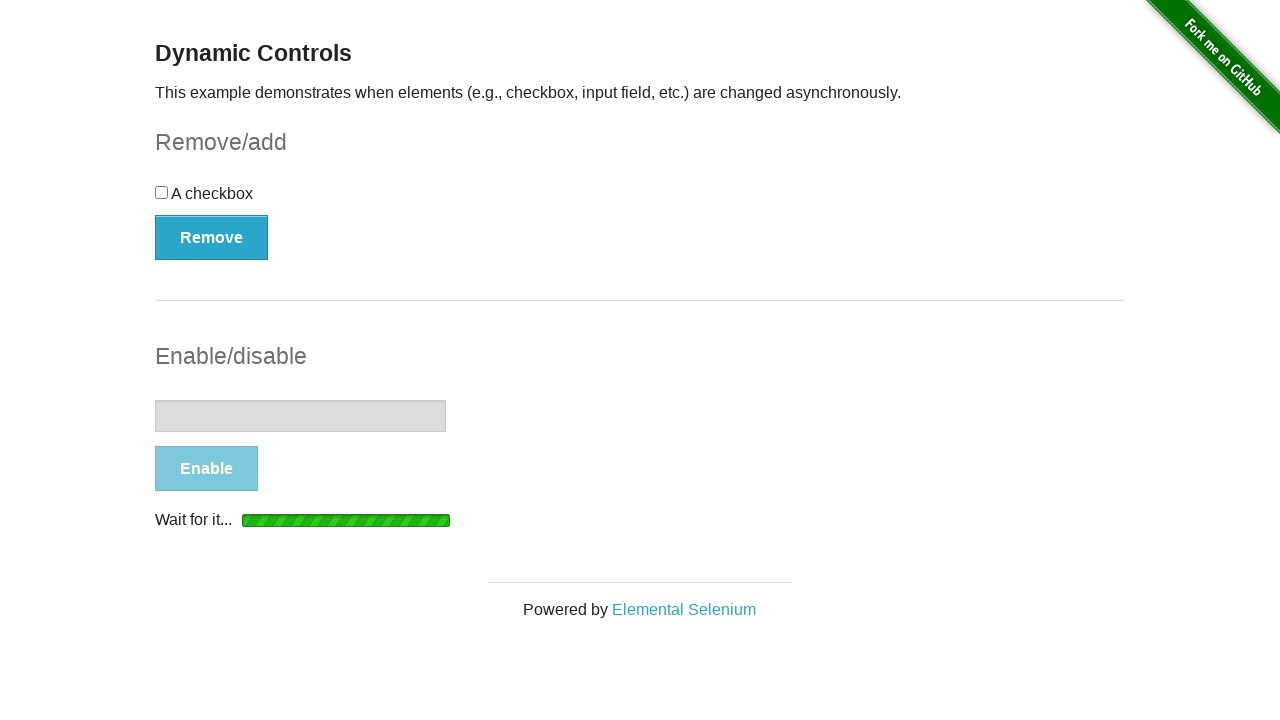

Waited for textbox to become enabled
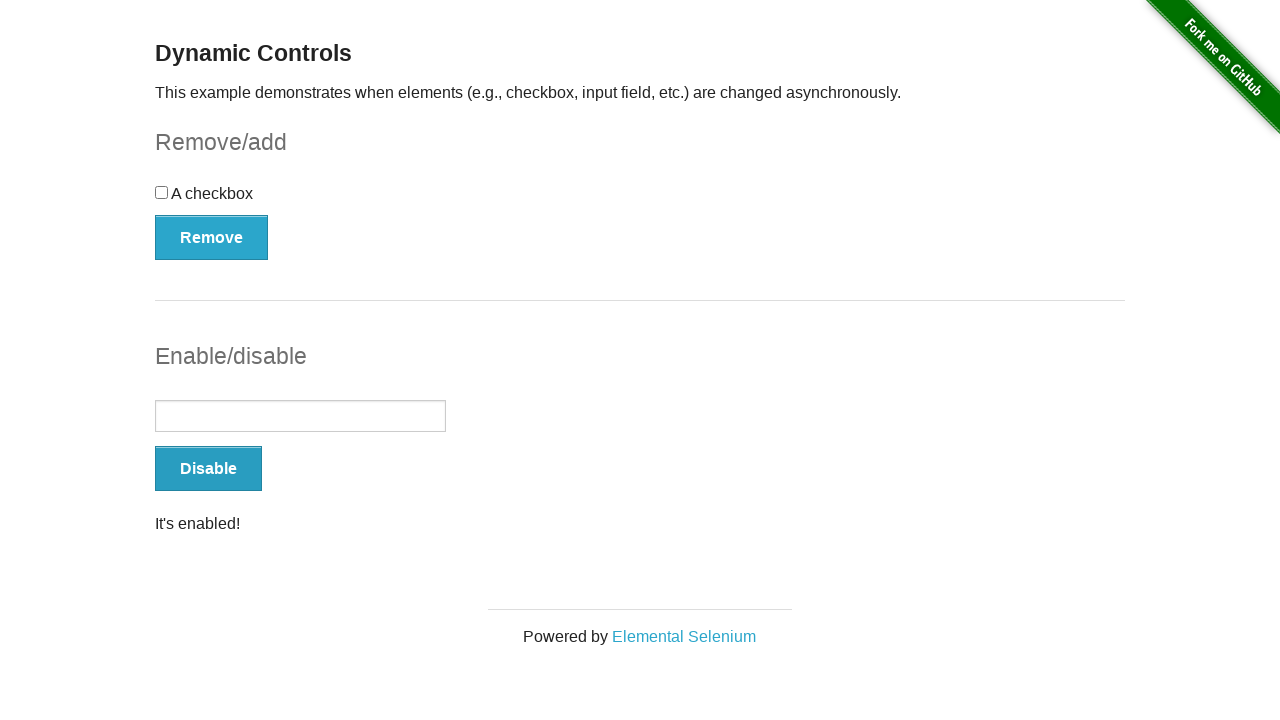

Verified success message is visible
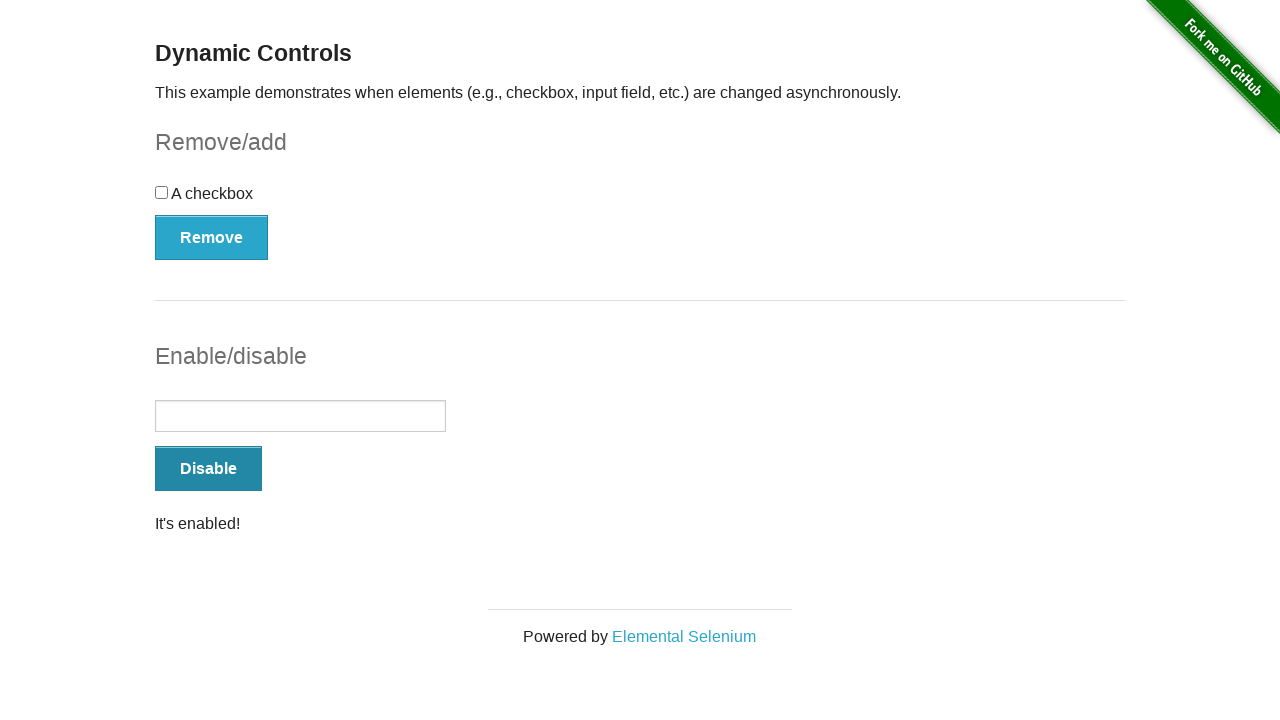

Verified success message contains 'It's enabled!'
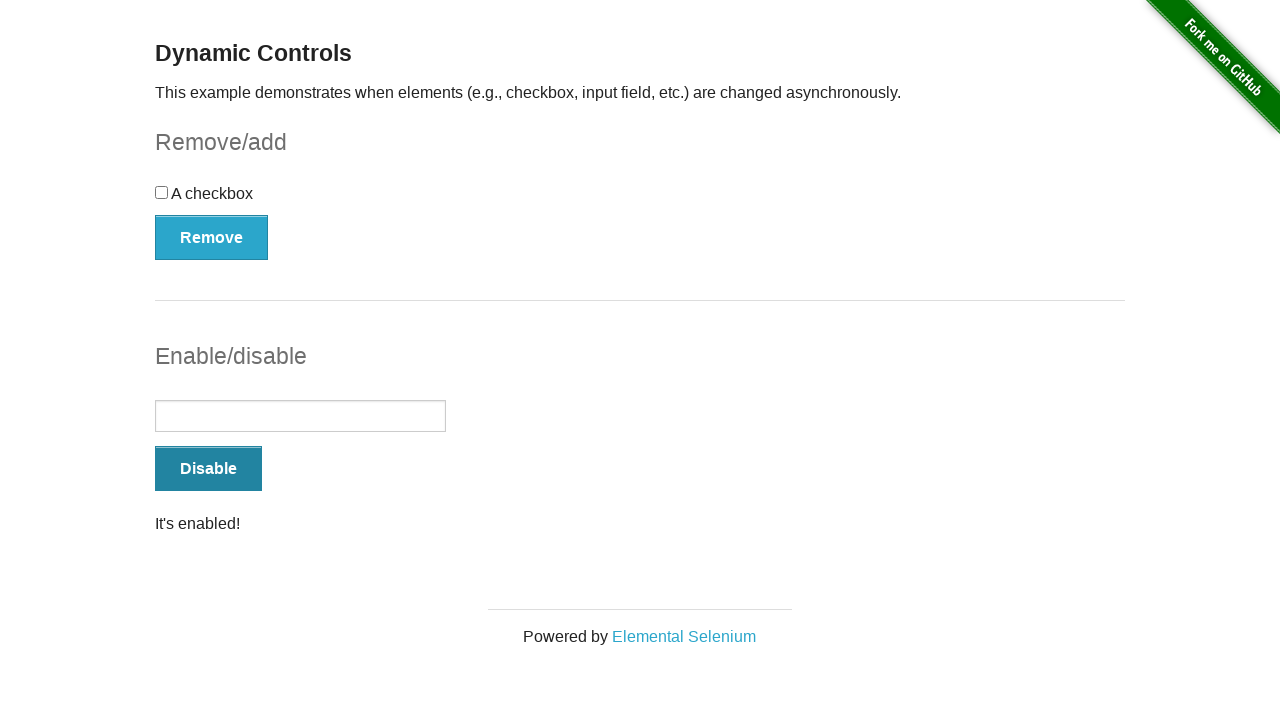

Verified textbox is now enabled
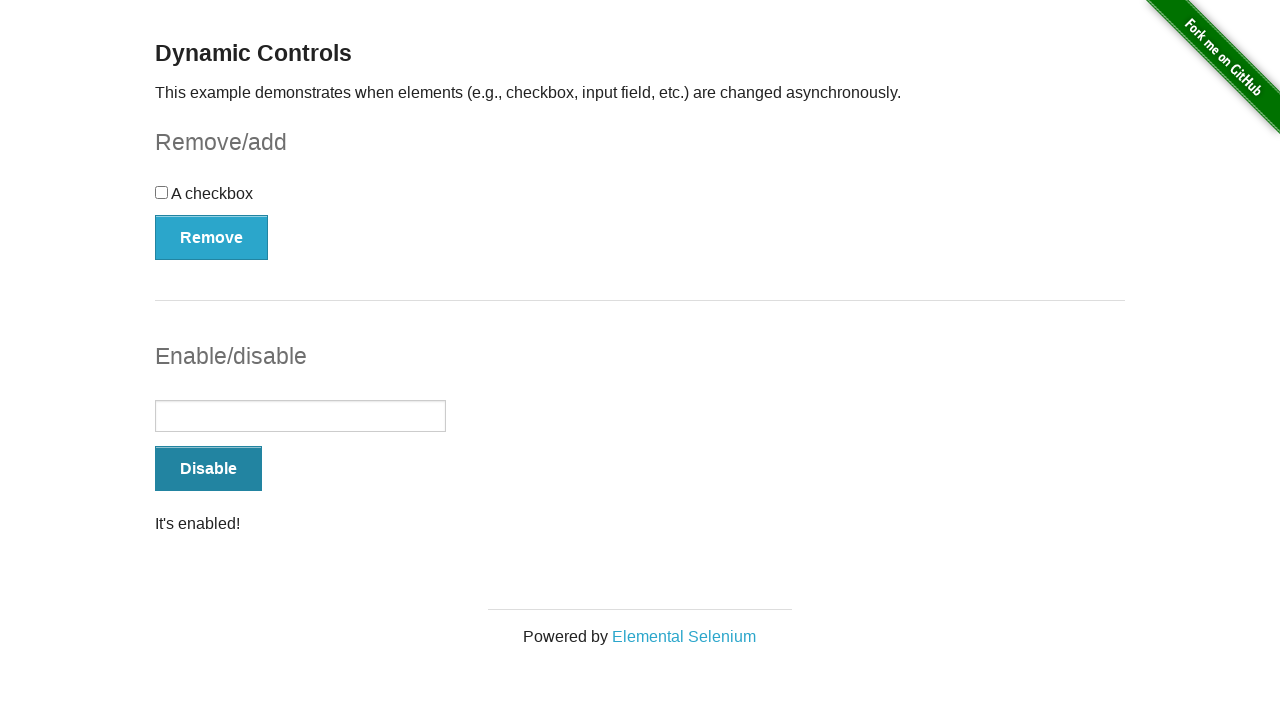

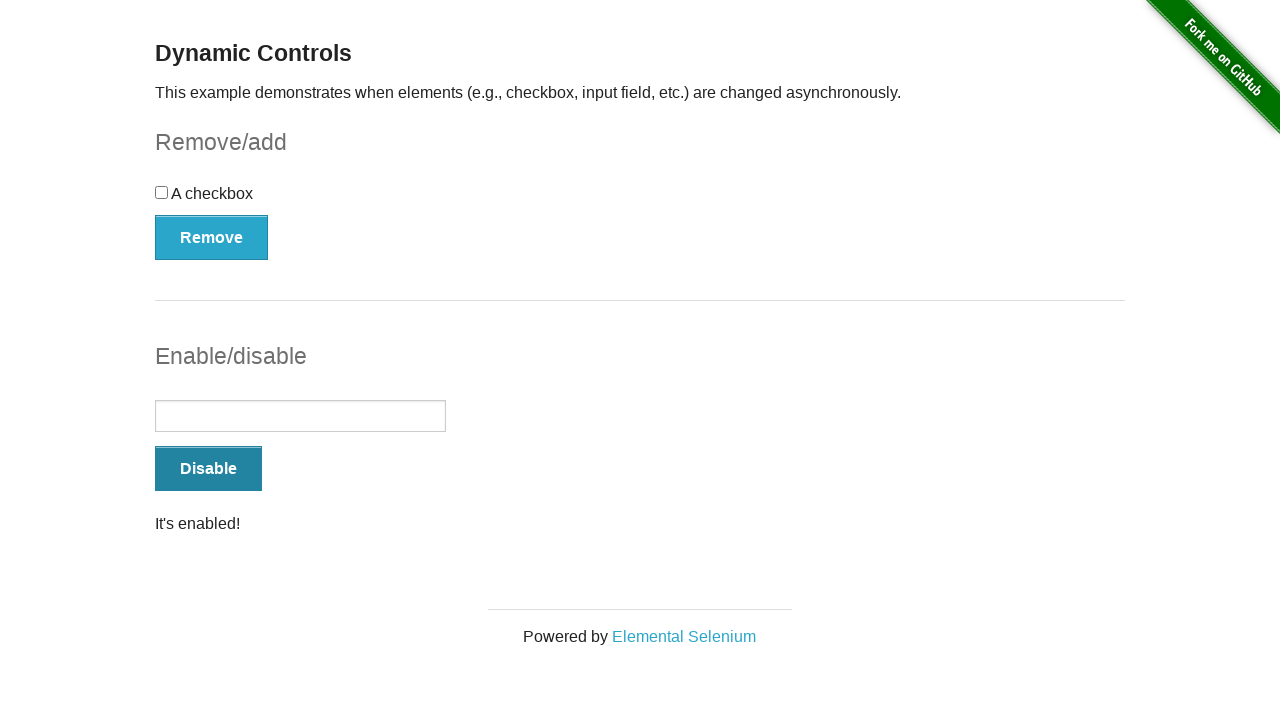